Tests Google Cloud search functionality by clicking the search icon, entering a search query for "Google Cloud Pricing Calculator", and submitting the search

Starting URL: https://cloud.google.com/

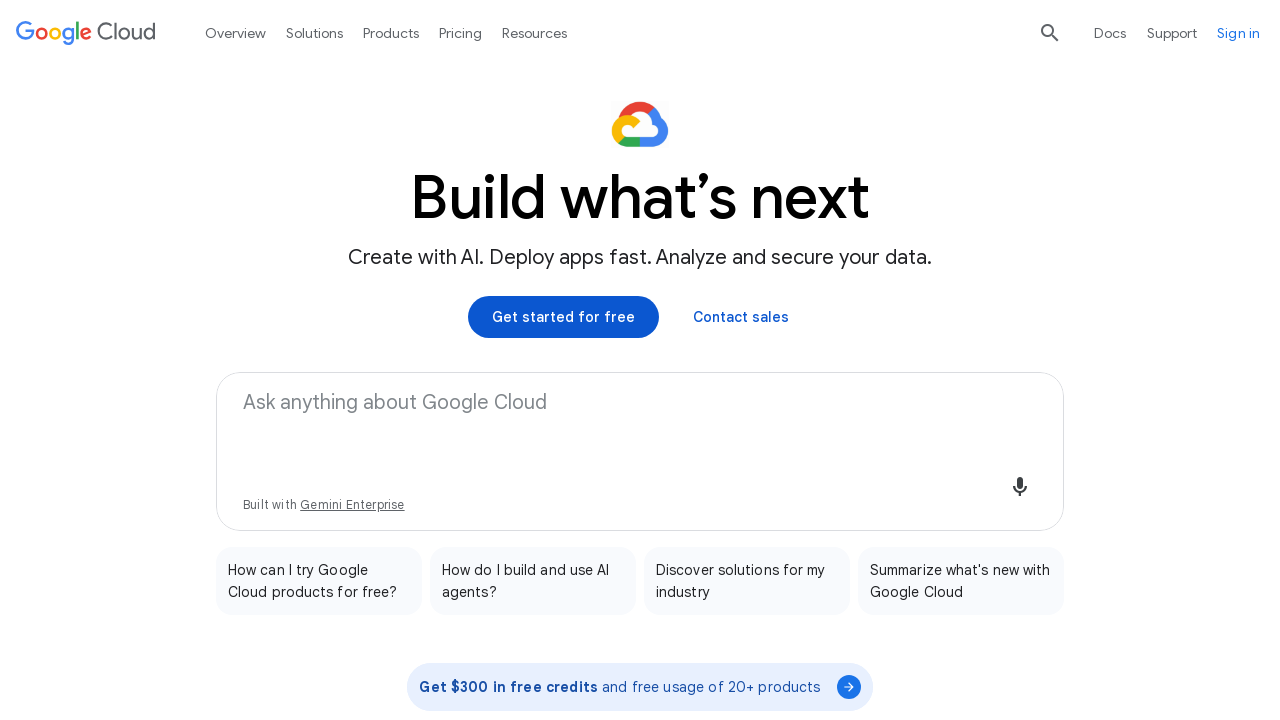

Clicked search icon to open search field at (1050, 32) on .YSM5S
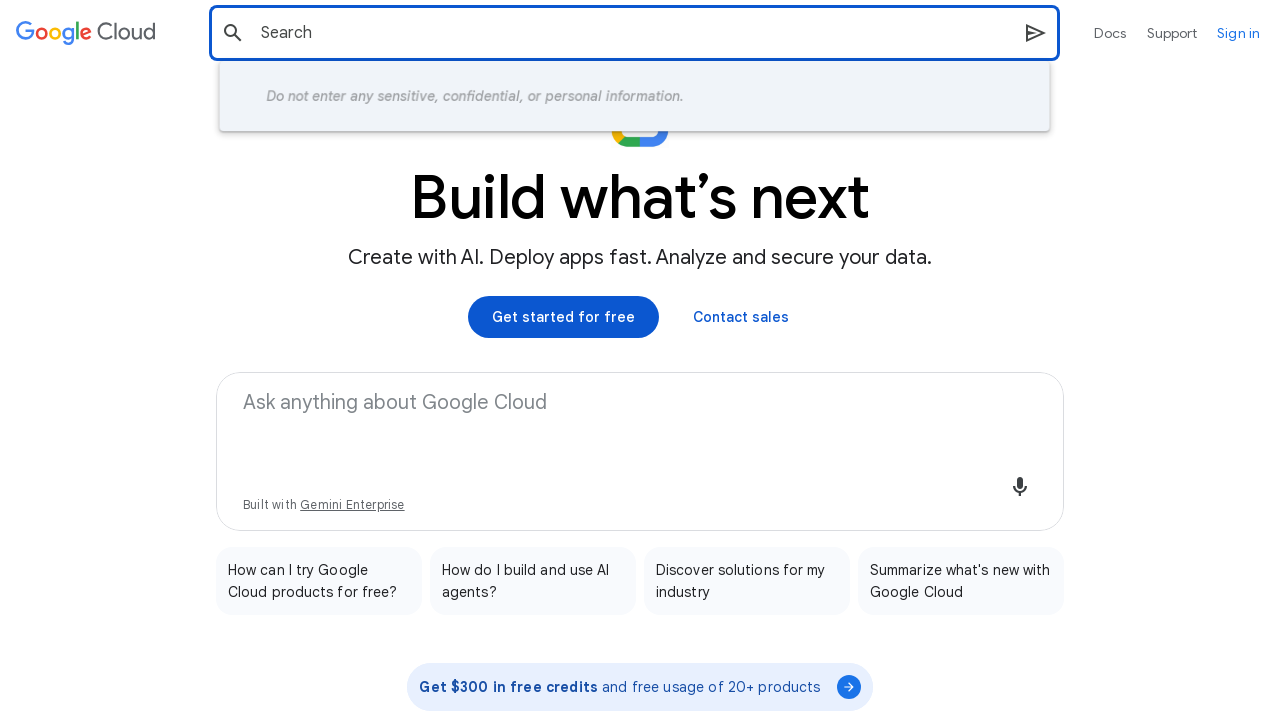

Entered search query 'Google Cloud Pricing Calculator' in search field on #i5
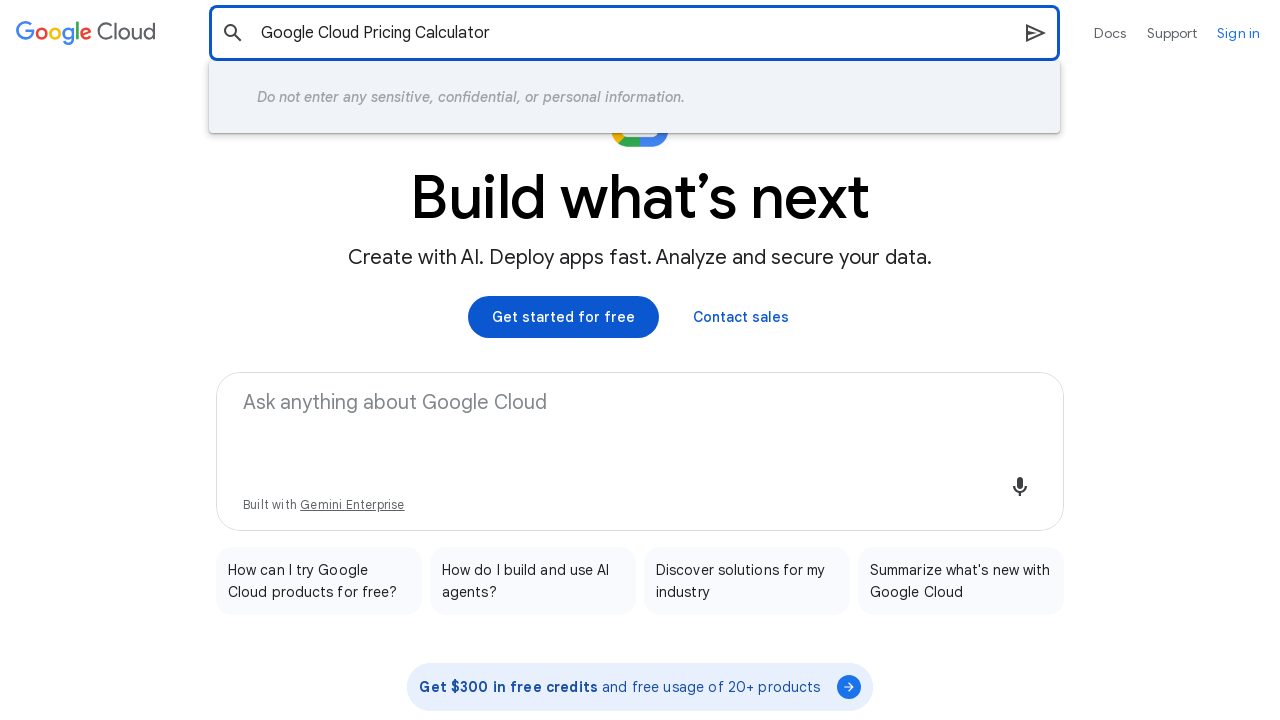

Submitted search query by pressing Enter on #i5
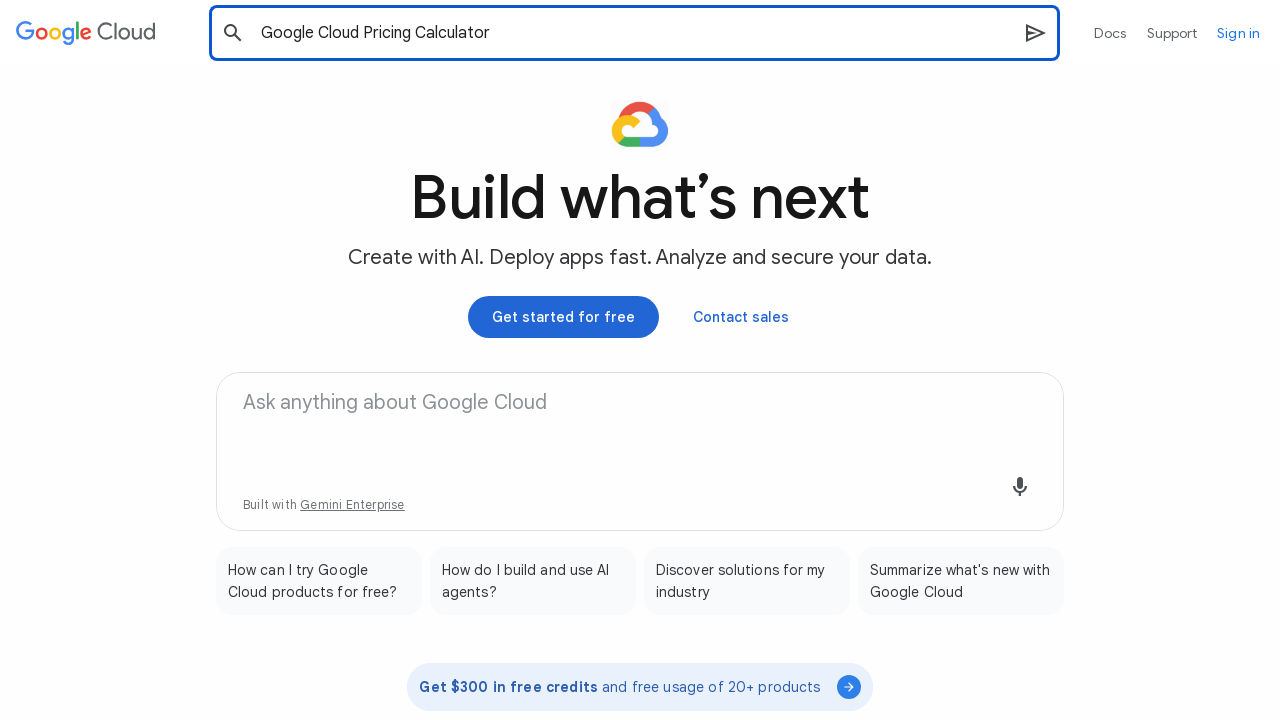

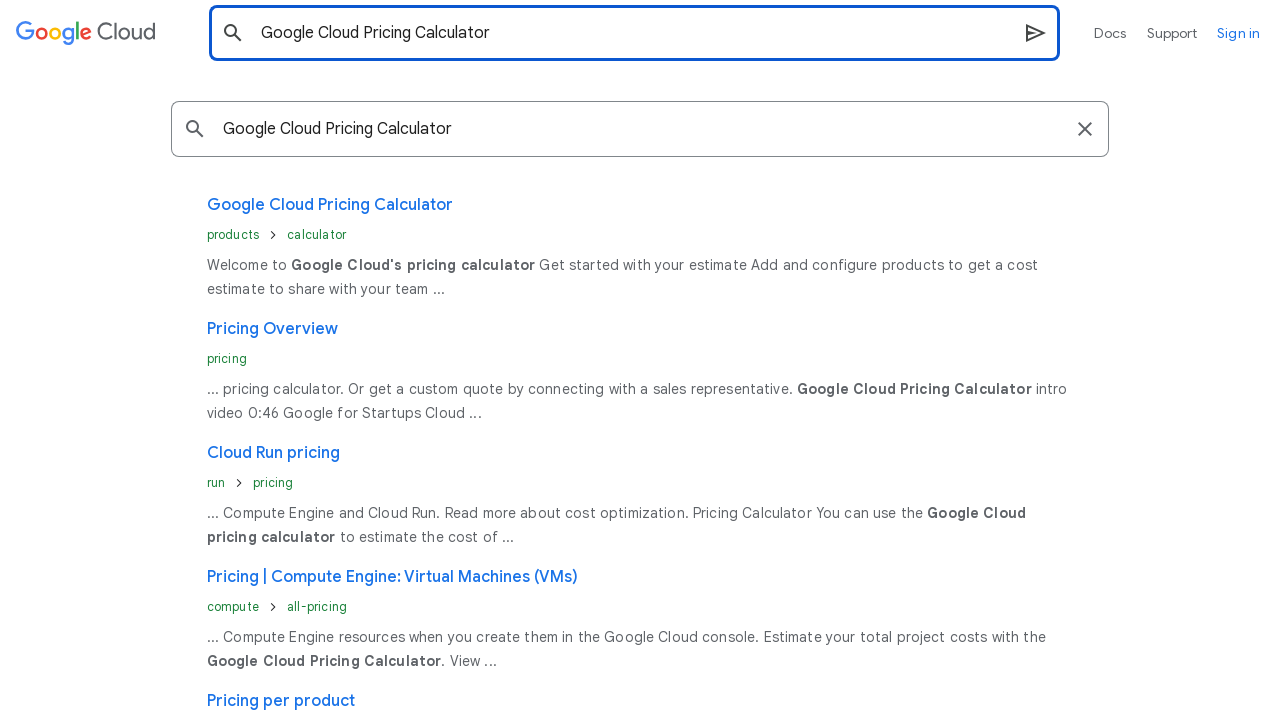